Tests clearing the complete state of all items by checking and then unchecking the 'Mark all as complete' checkbox.

Starting URL: https://demo.playwright.dev/todomvc

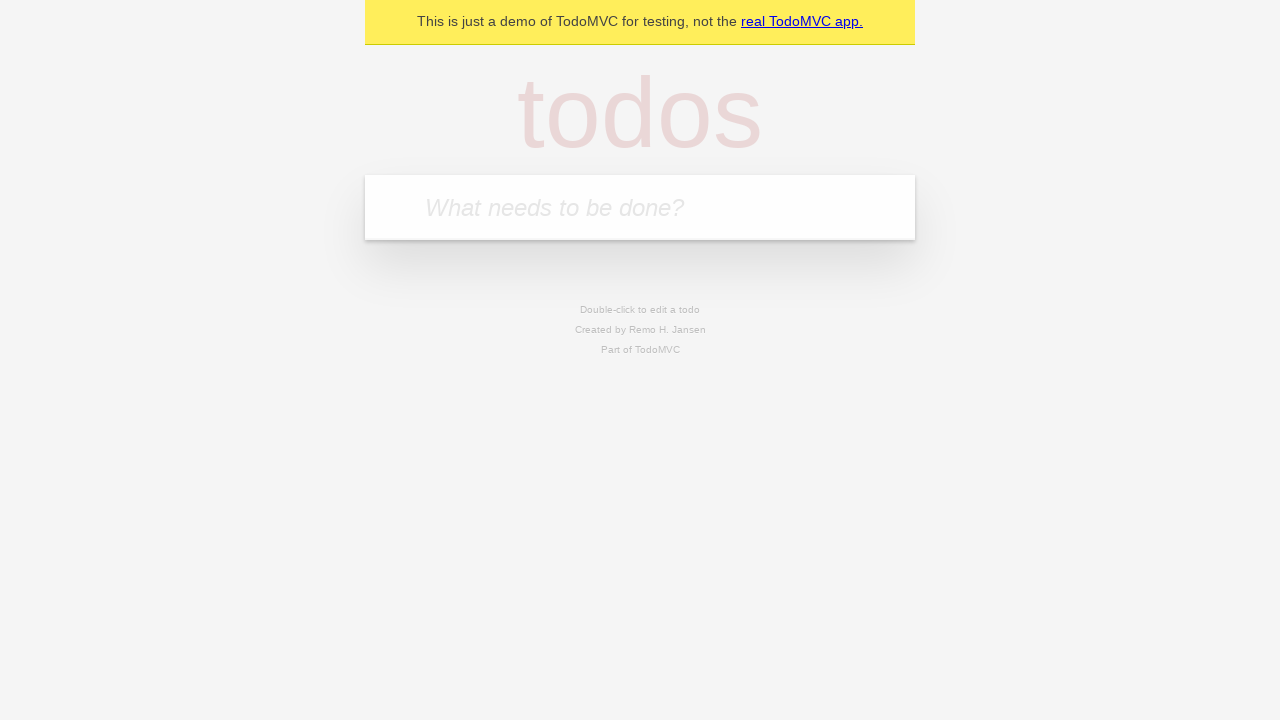

Filled todo input with 'buy some cheese' on internal:attr=[placeholder="What needs to be done?"i]
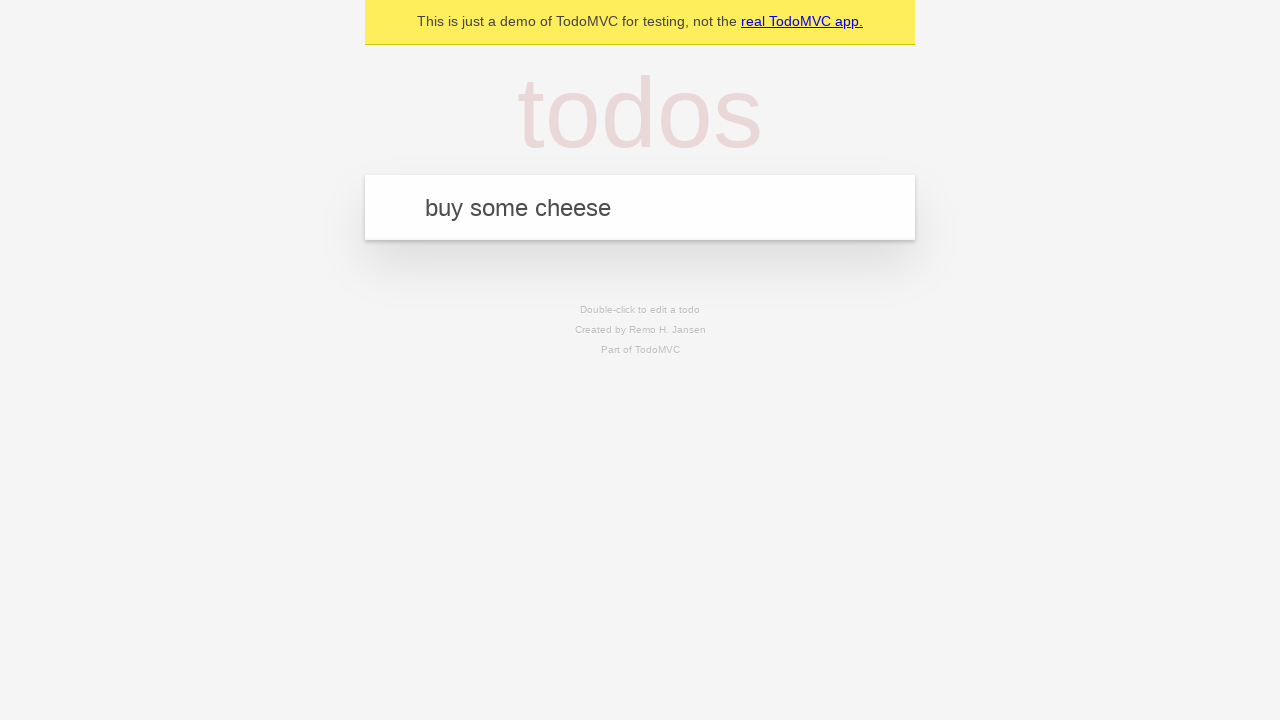

Pressed Enter to create todo 'buy some cheese' on internal:attr=[placeholder="What needs to be done?"i]
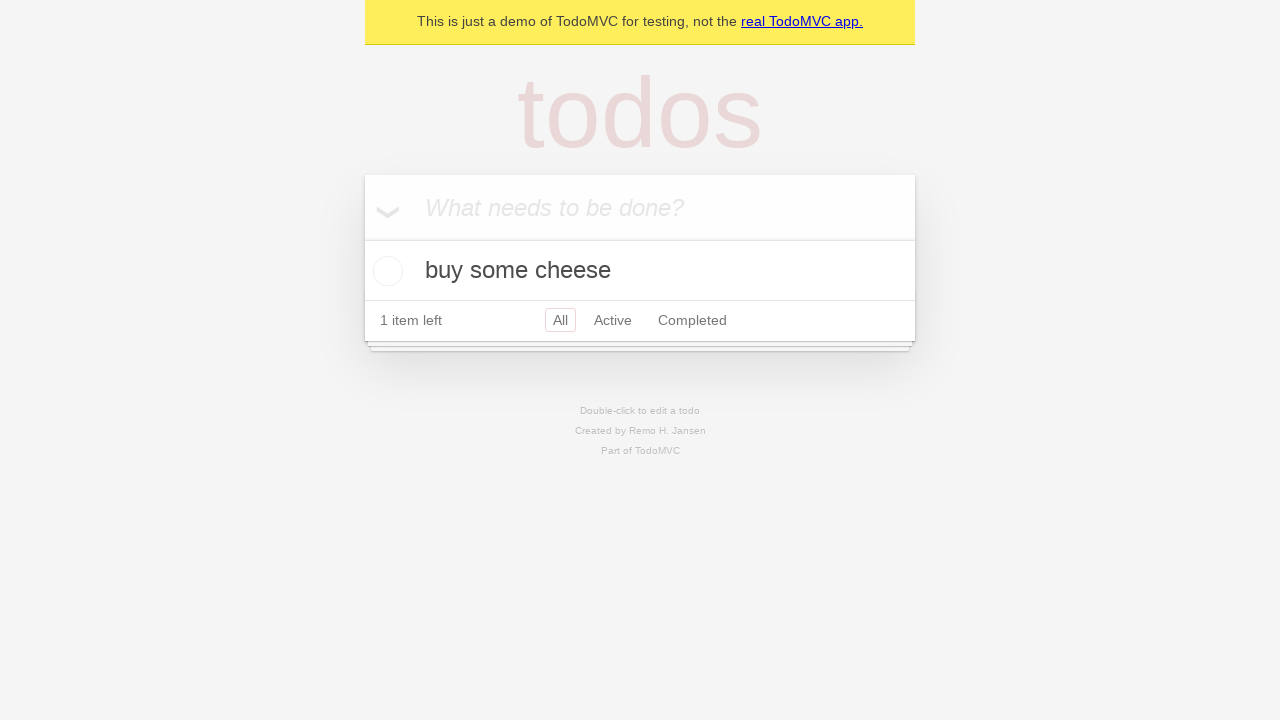

Filled todo input with 'feed the cat' on internal:attr=[placeholder="What needs to be done?"i]
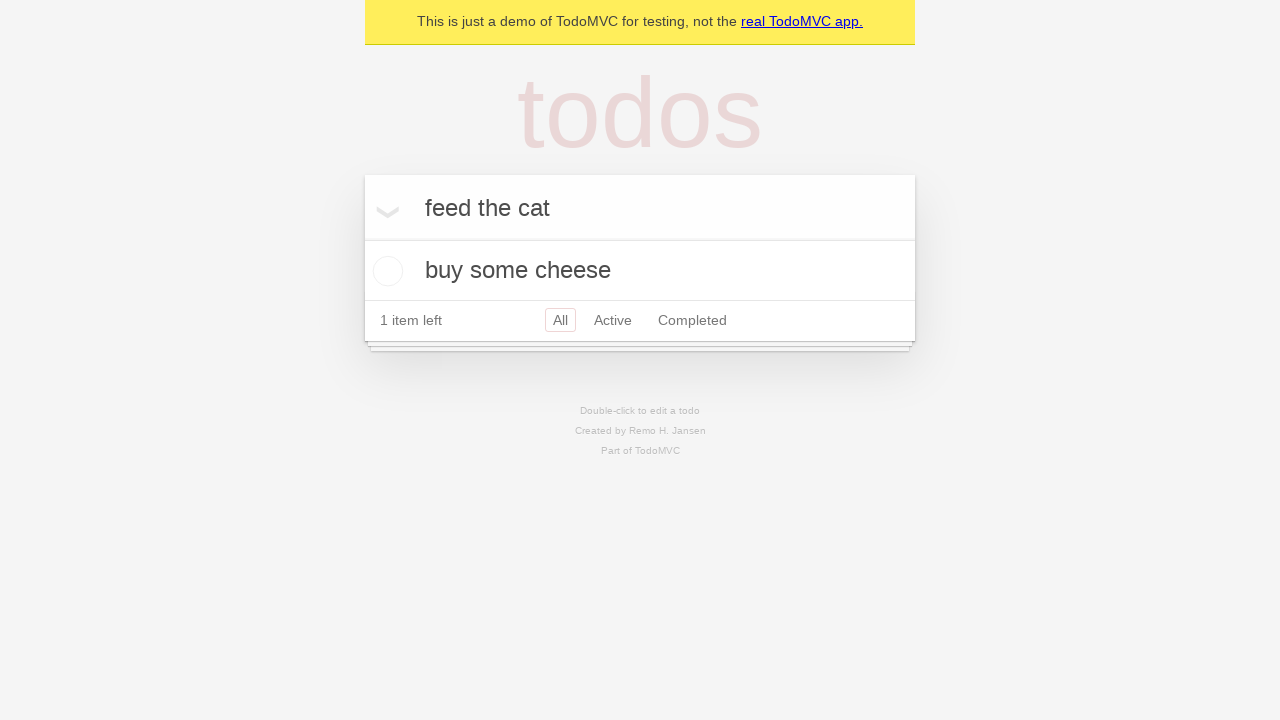

Pressed Enter to create todo 'feed the cat' on internal:attr=[placeholder="What needs to be done?"i]
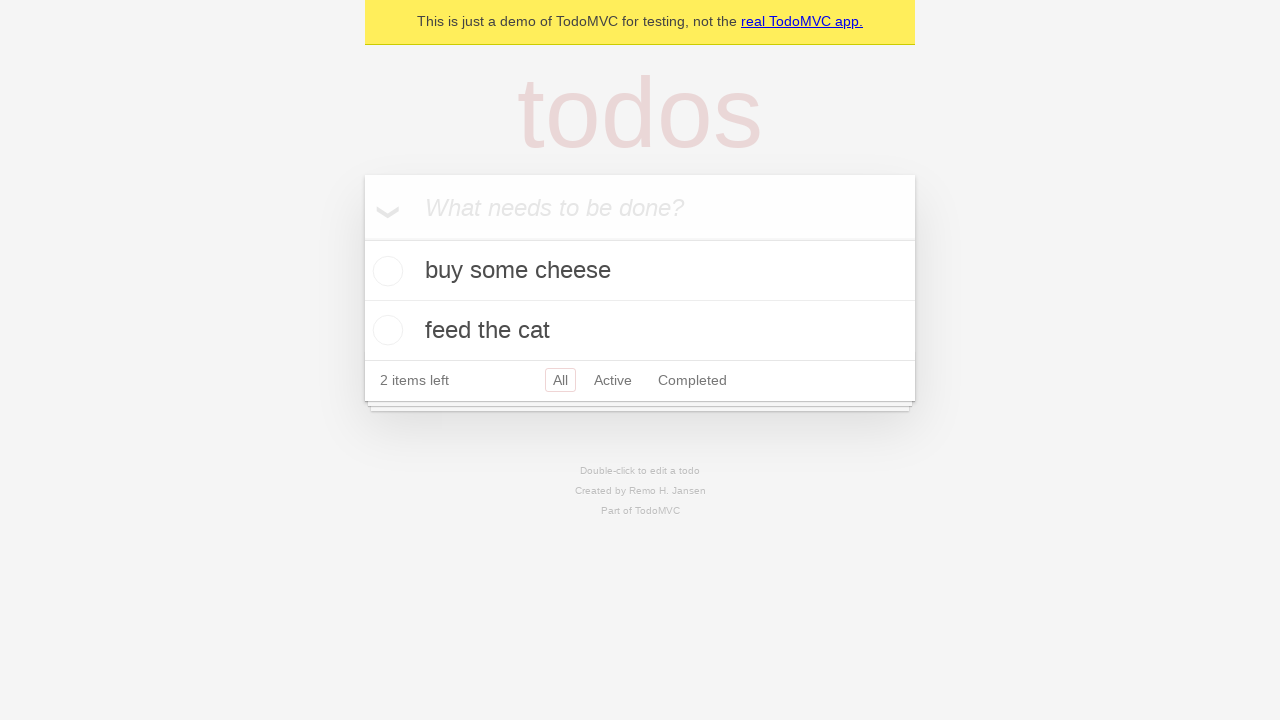

Filled todo input with 'book a doctors appointment' on internal:attr=[placeholder="What needs to be done?"i]
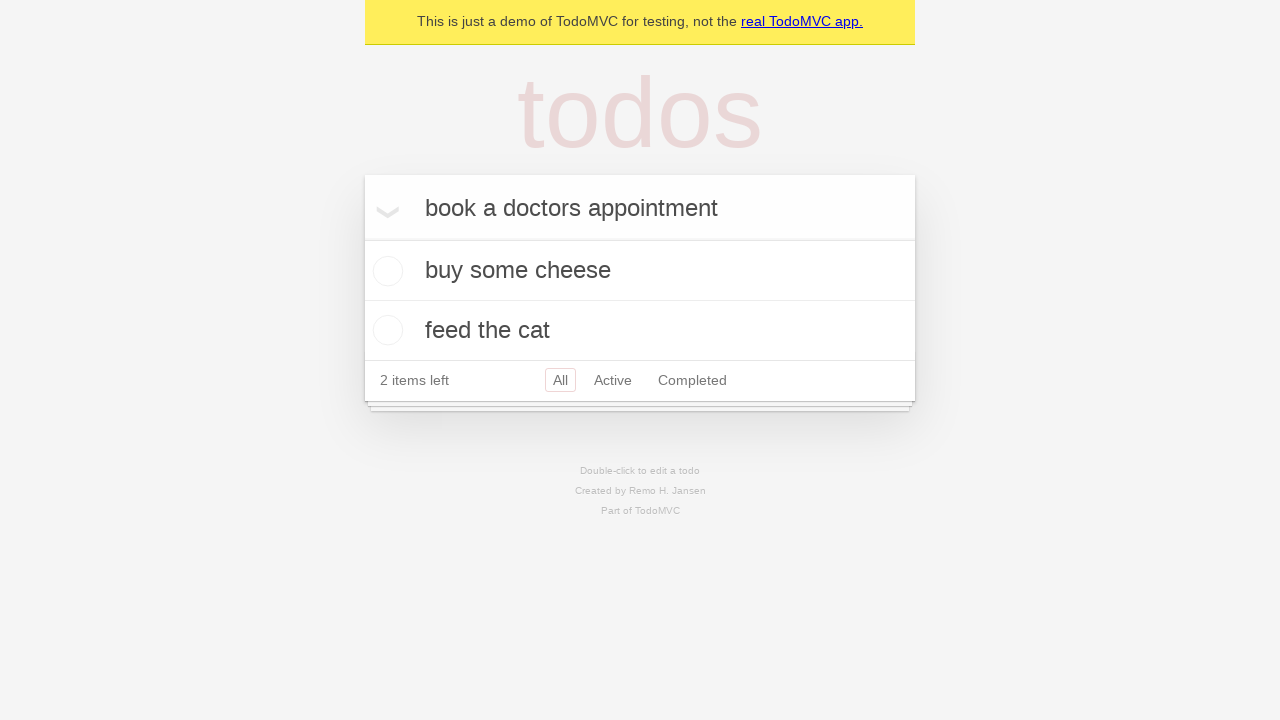

Pressed Enter to create todo 'book a doctors appointment' on internal:attr=[placeholder="What needs to be done?"i]
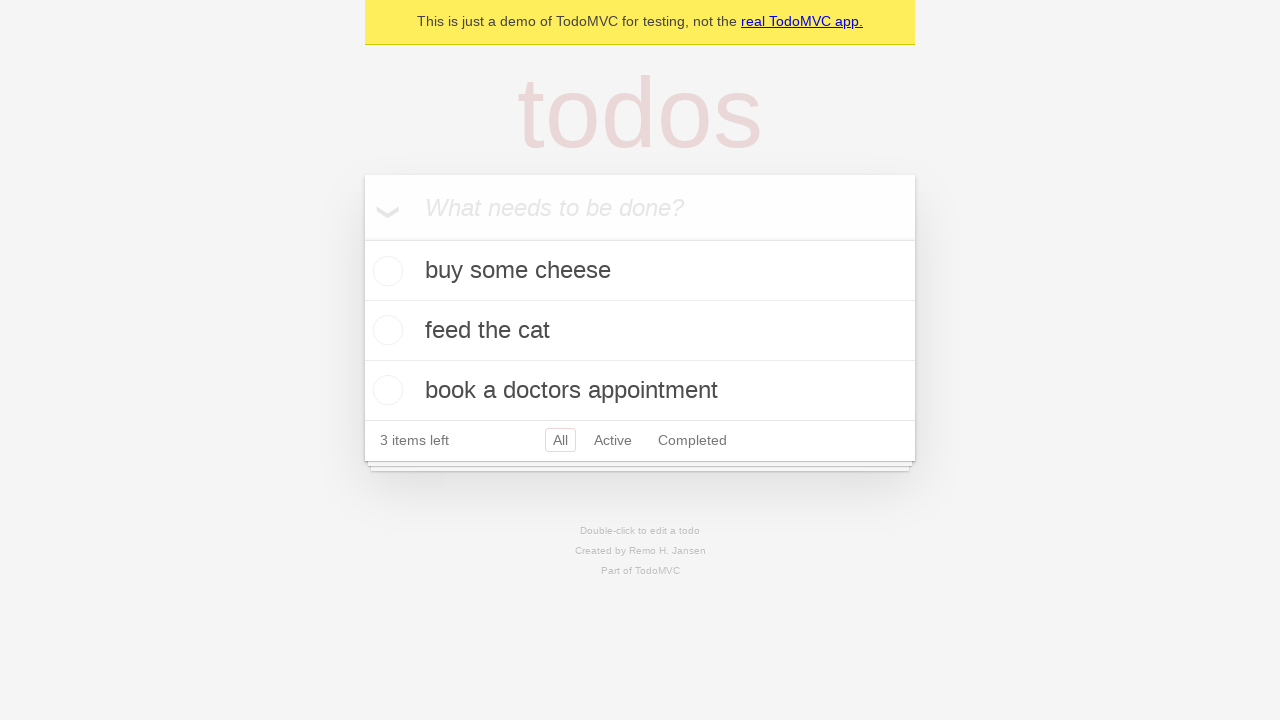

Checked 'Mark all as complete' checkbox at (362, 238) on internal:label="Mark all as complete"i
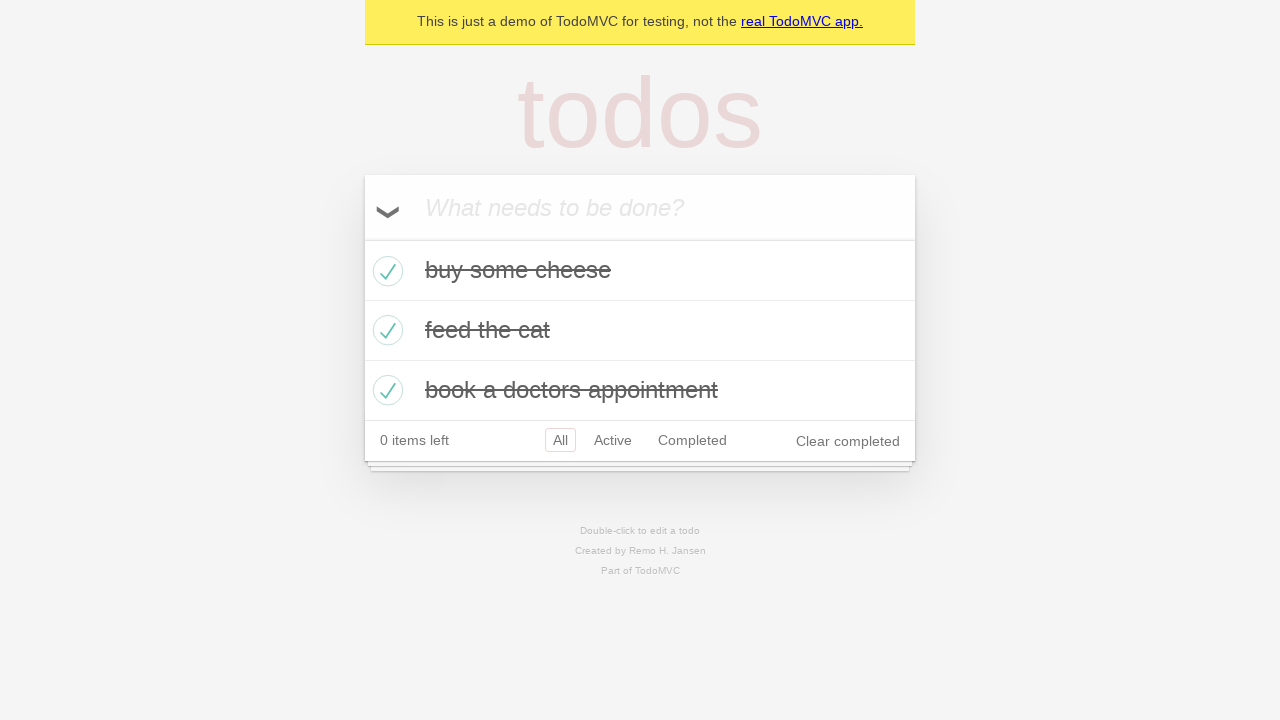

Unchecked 'Mark all as complete' checkbox at (362, 238) on internal:label="Mark all as complete"i
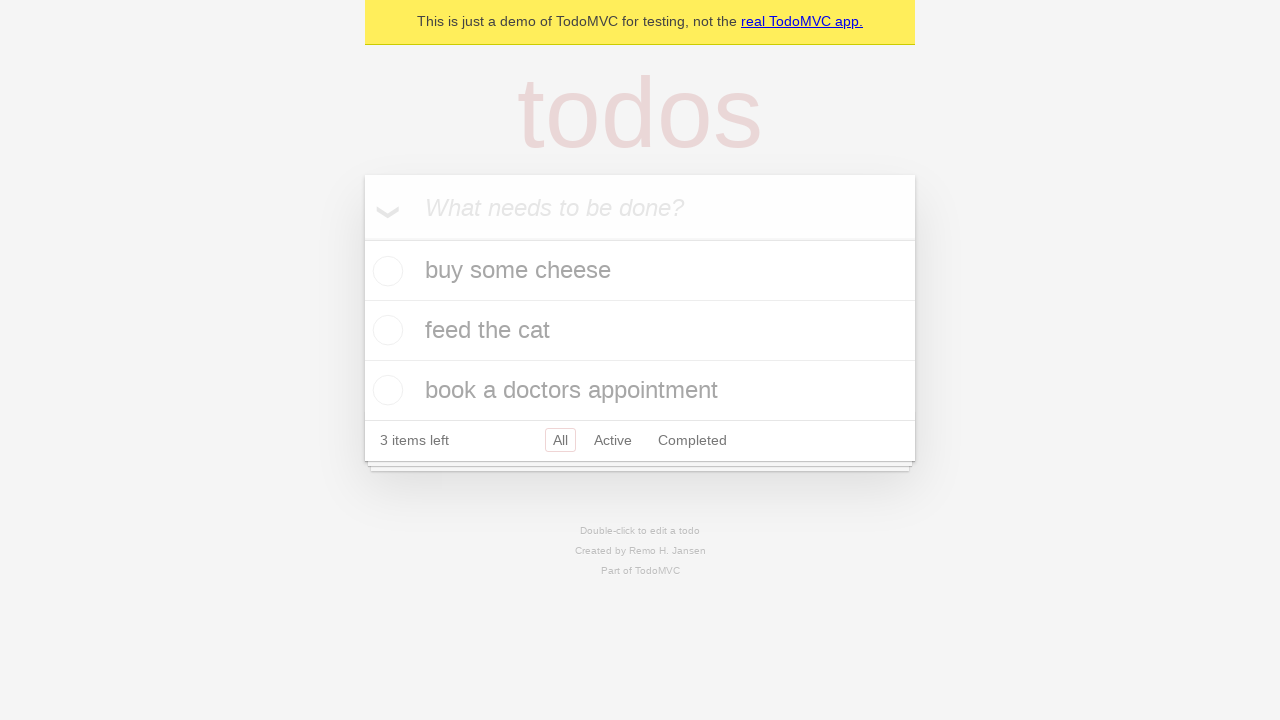

Waited for todo items to be visible in uncompleted state
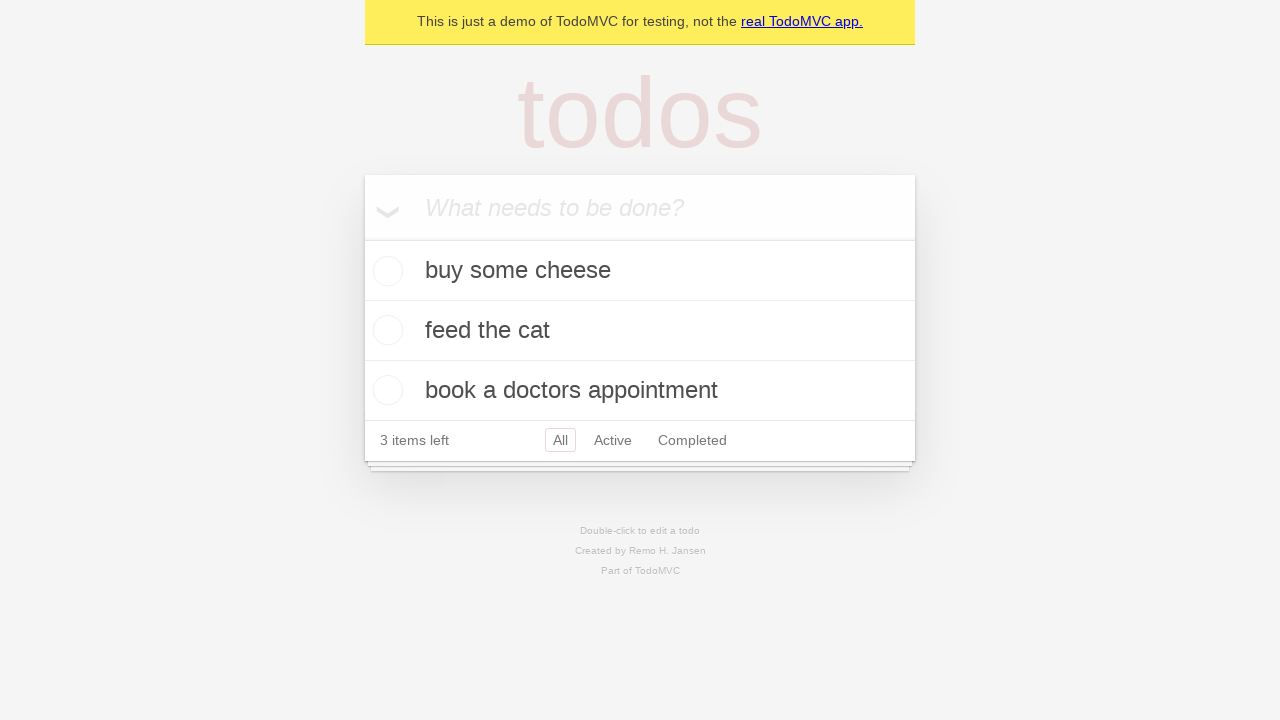

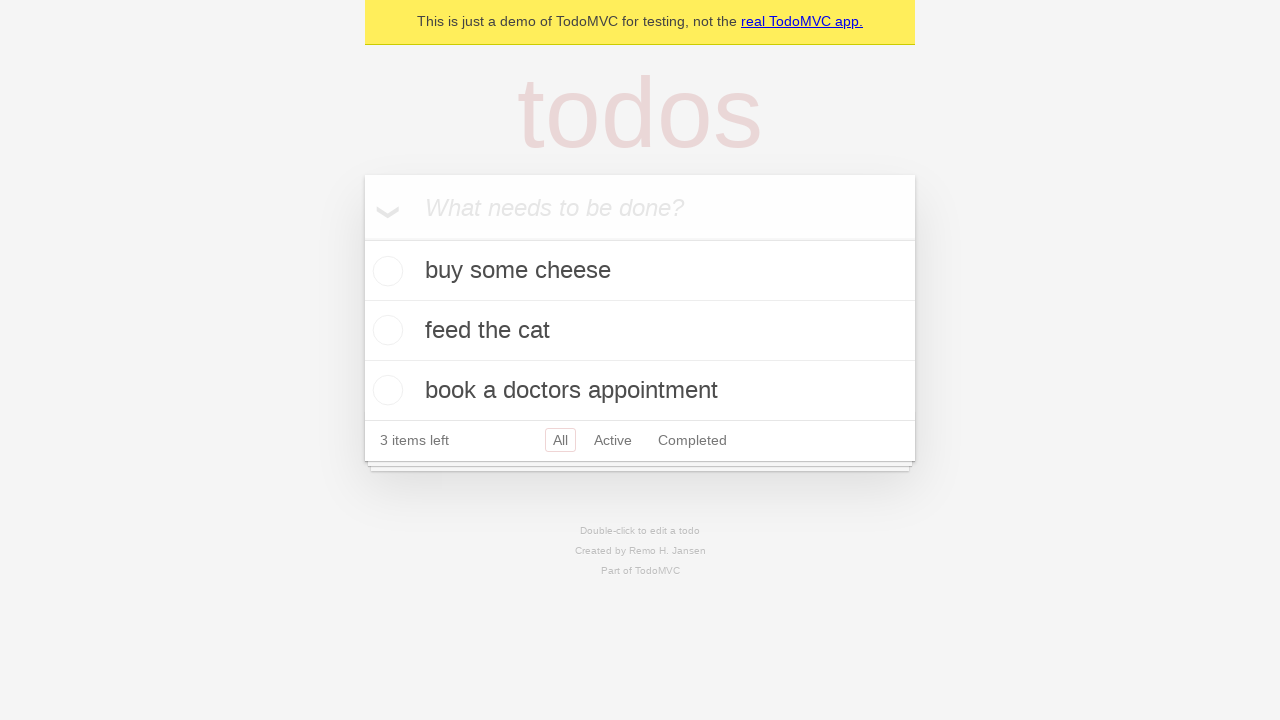